Tests navigation on SkillFactory website by scrolling down the page and clicking on an active swiper slide element, which opens a new window

Starting URL: https://skillfactory.ru/

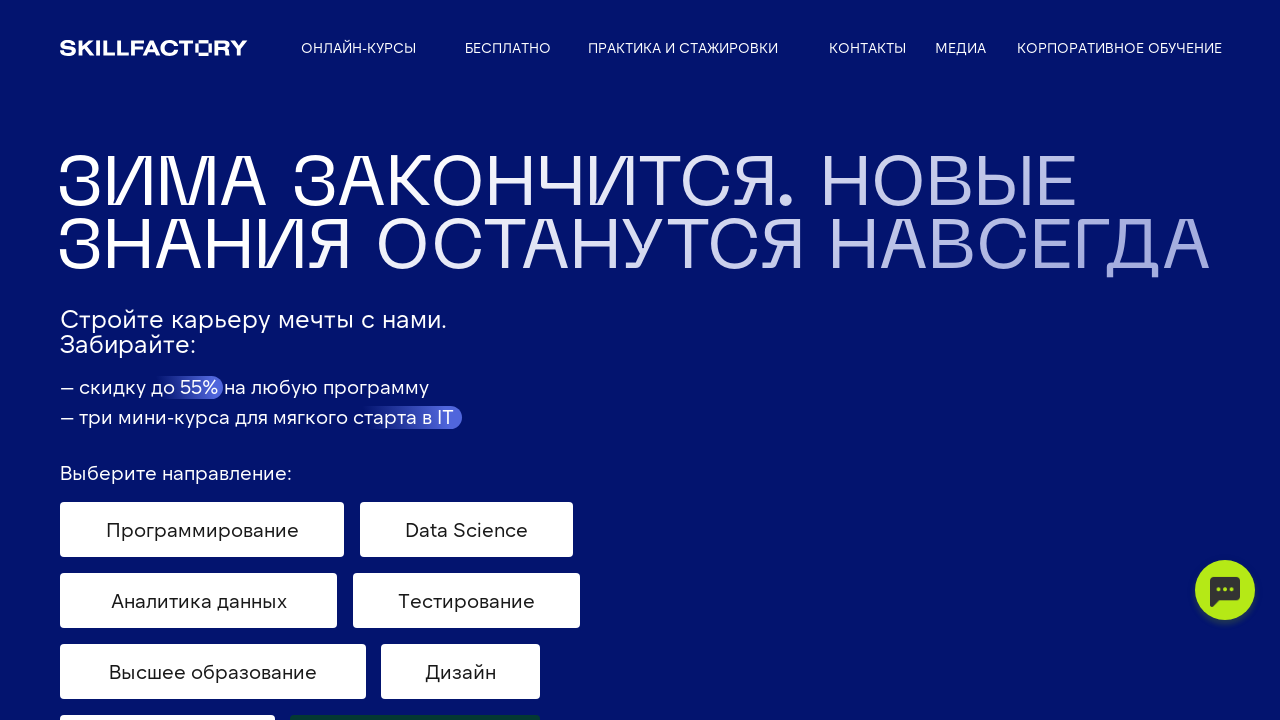

Set viewport size to 1477x881
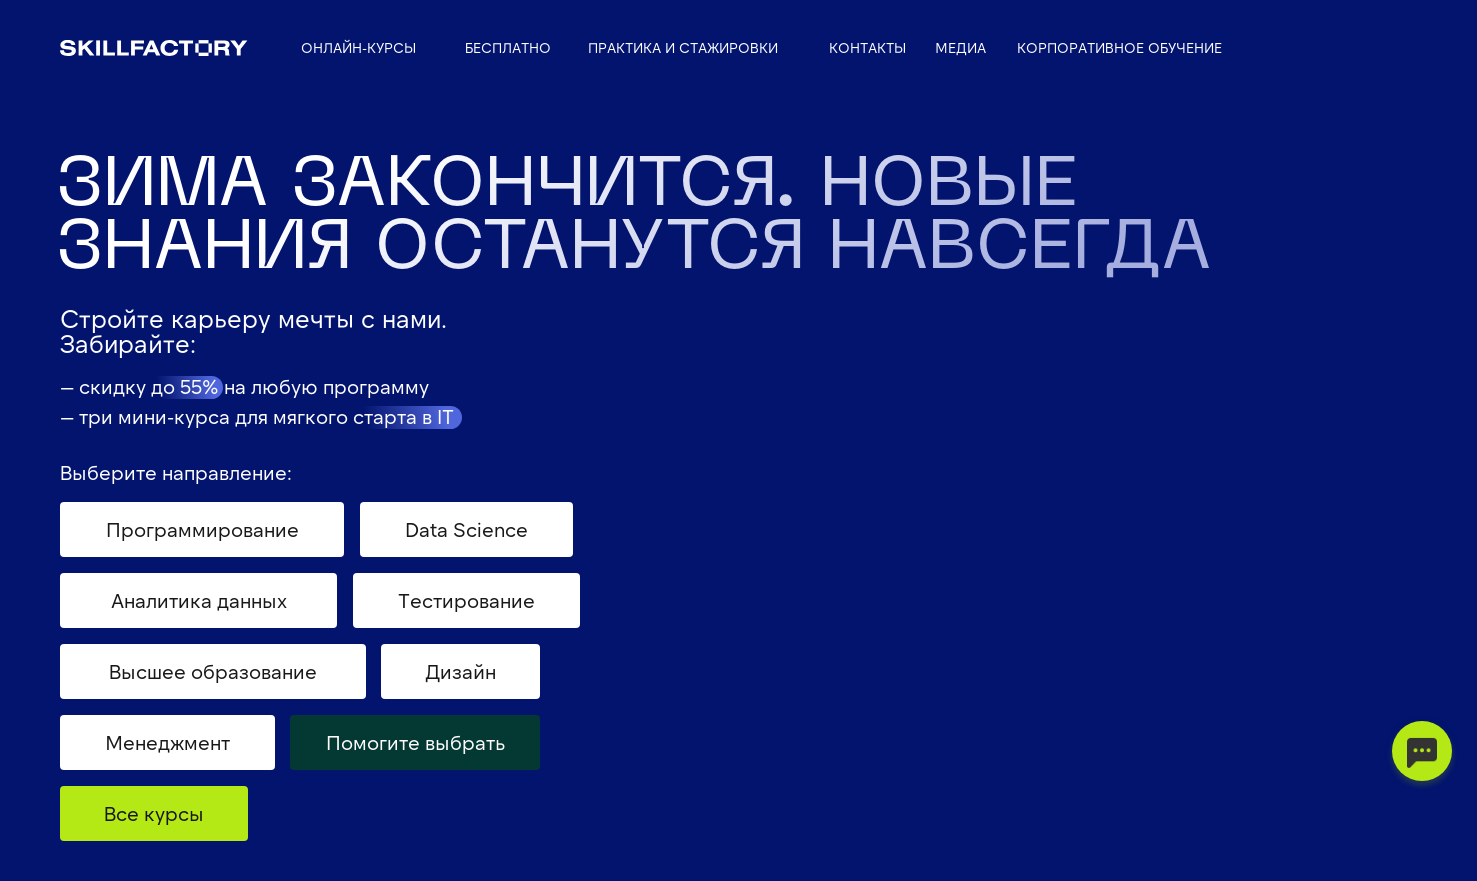

Scrolled down the page to position 7000
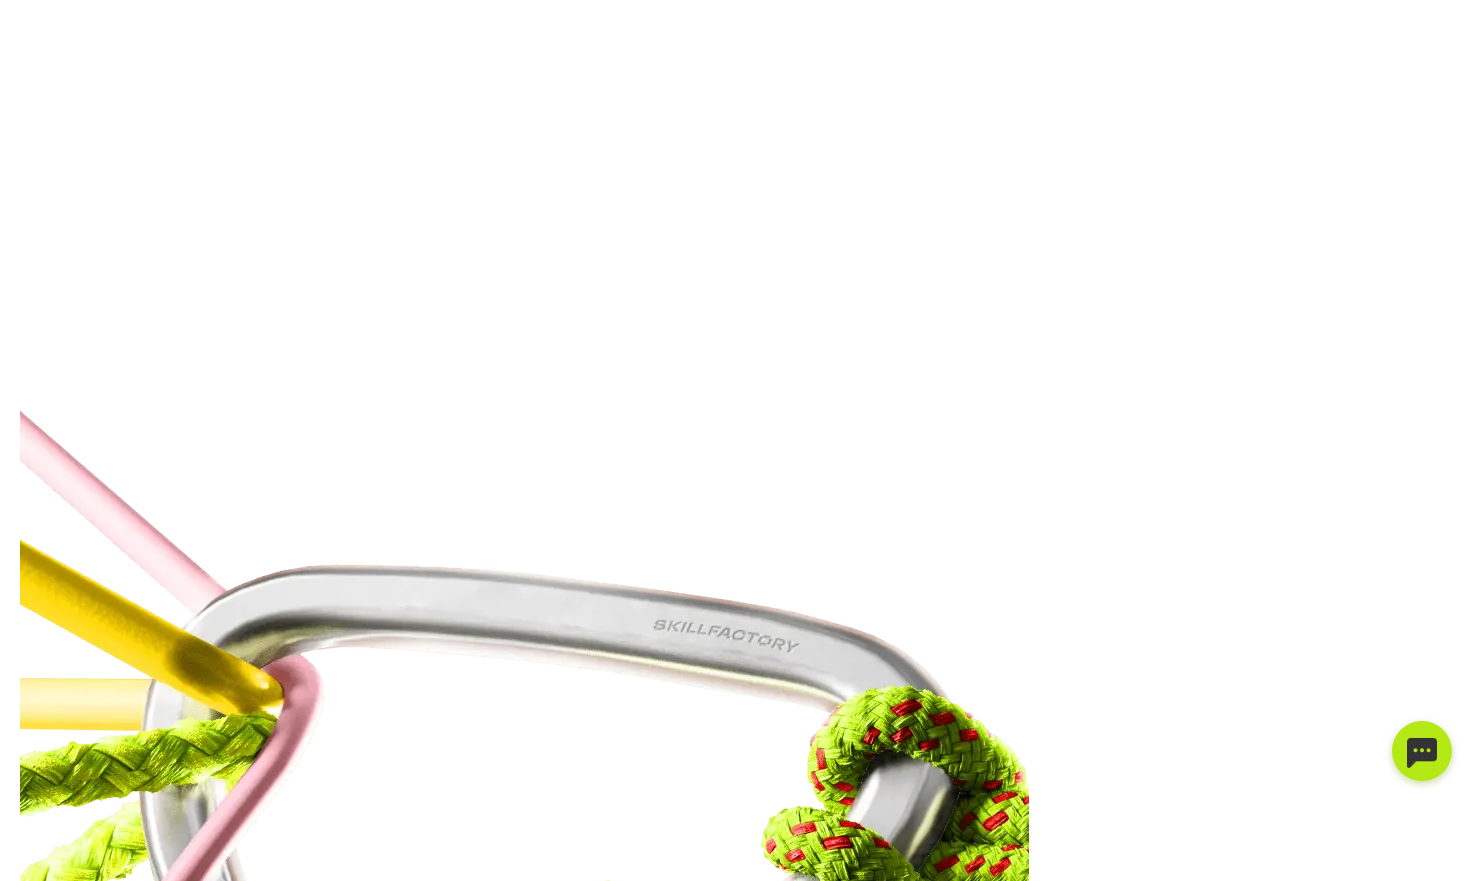

Clicked on active swiper slide element, new window opened at (56, 441) on .swiper-slide-active span
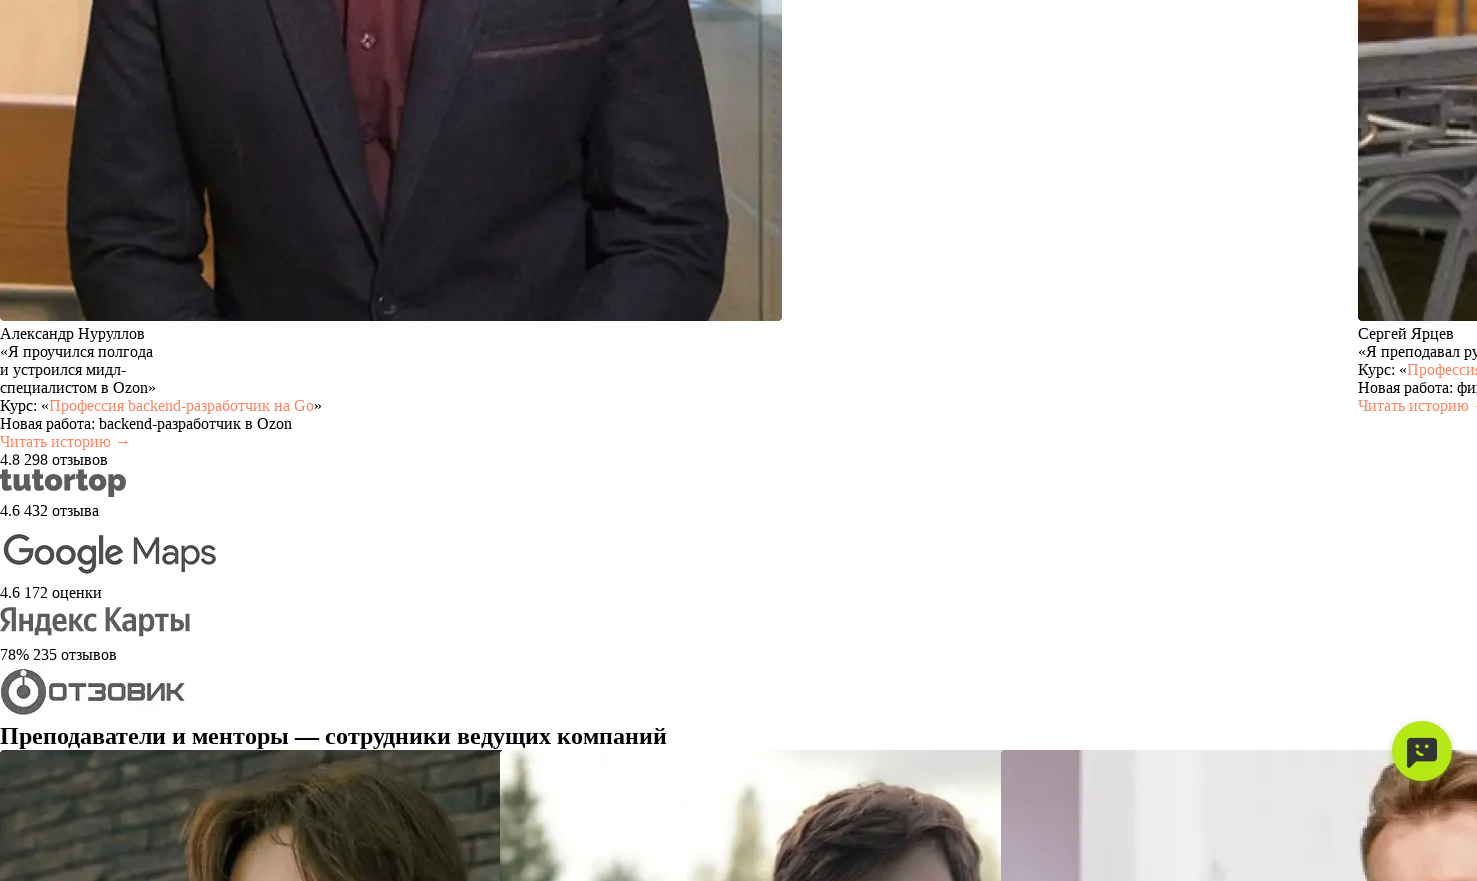

Switched to new window and waited for page load
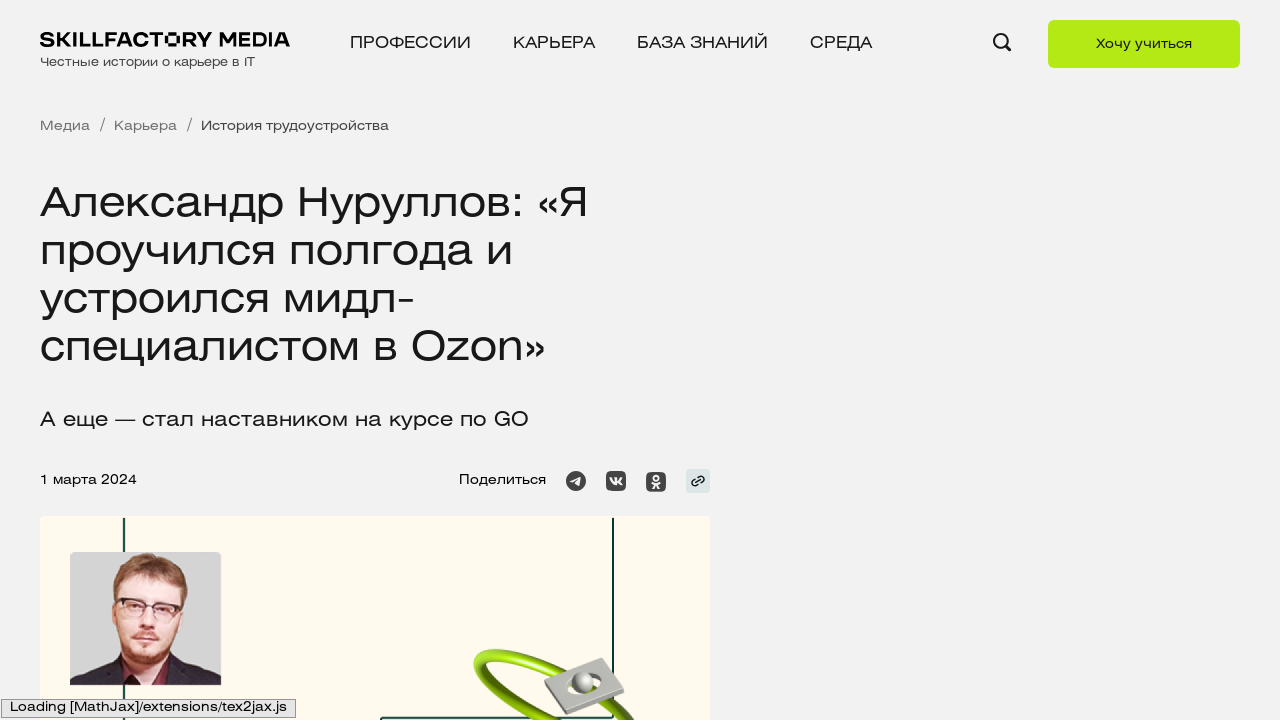

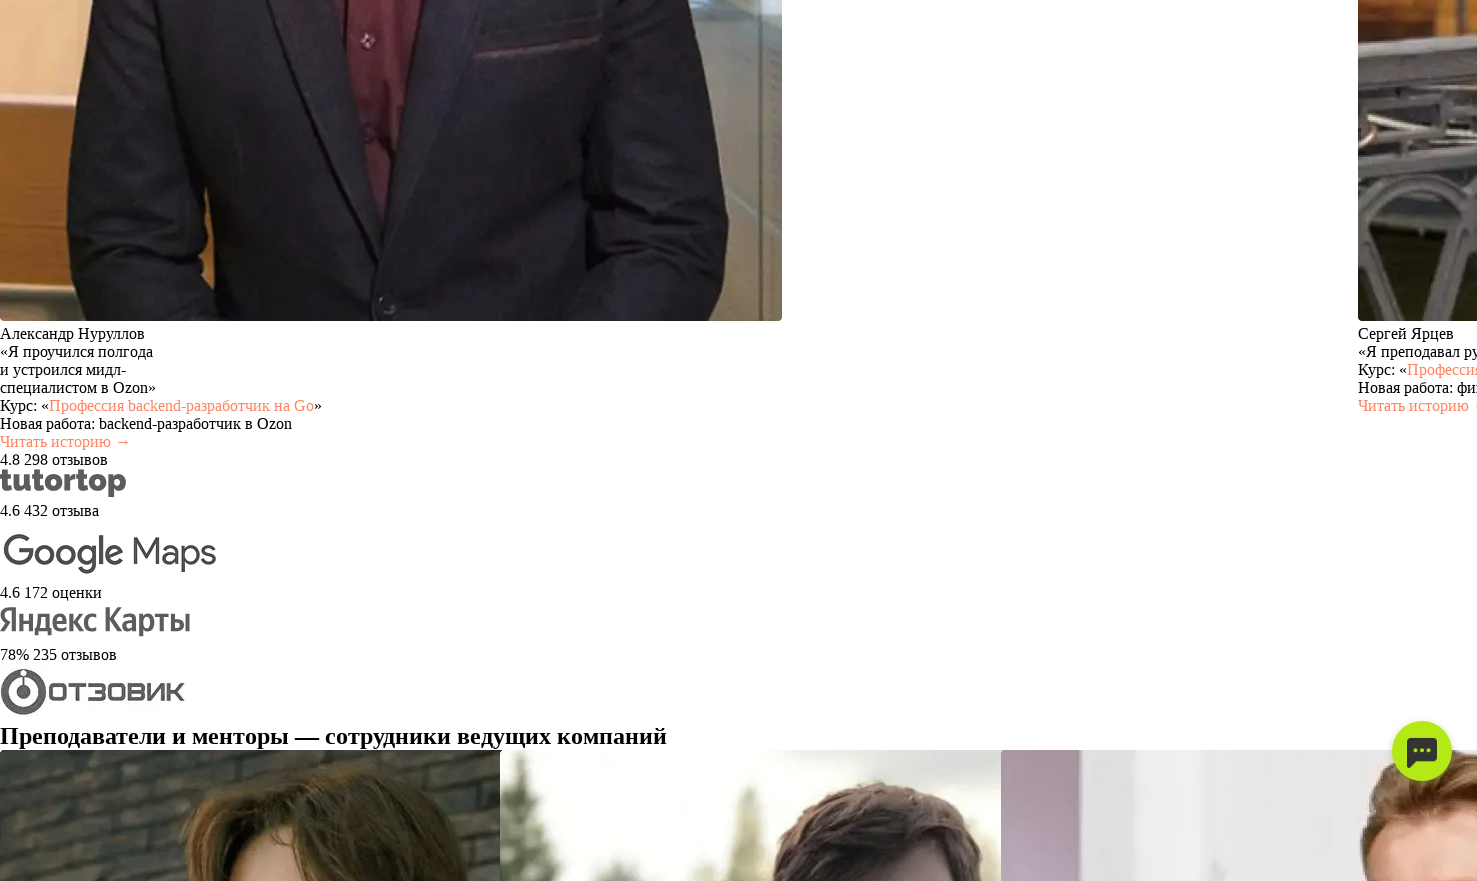